Tests A/B test opt-out by adding the opt-out cookie before visiting the A/B test page, then verifying the page shows "No A/B Test"

Starting URL: http://the-internet.herokuapp.com

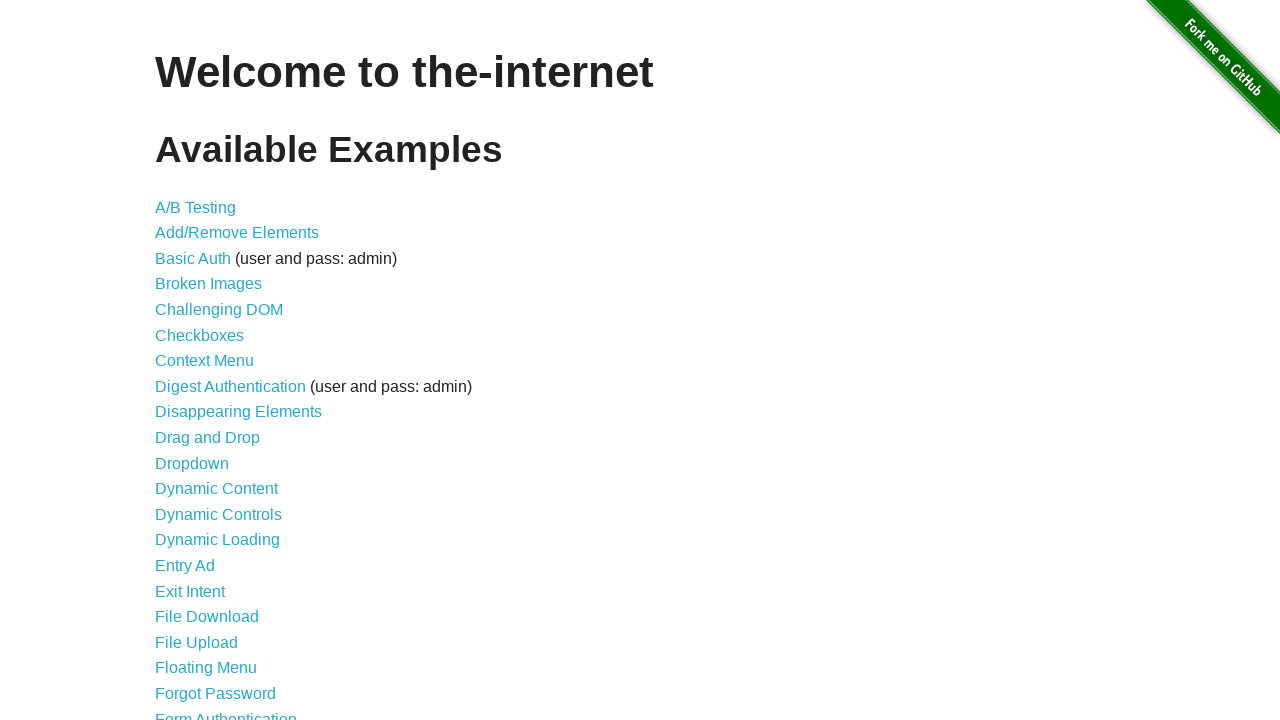

Added optimizelyOptOut cookie with value 'true' to opt out of A/B test
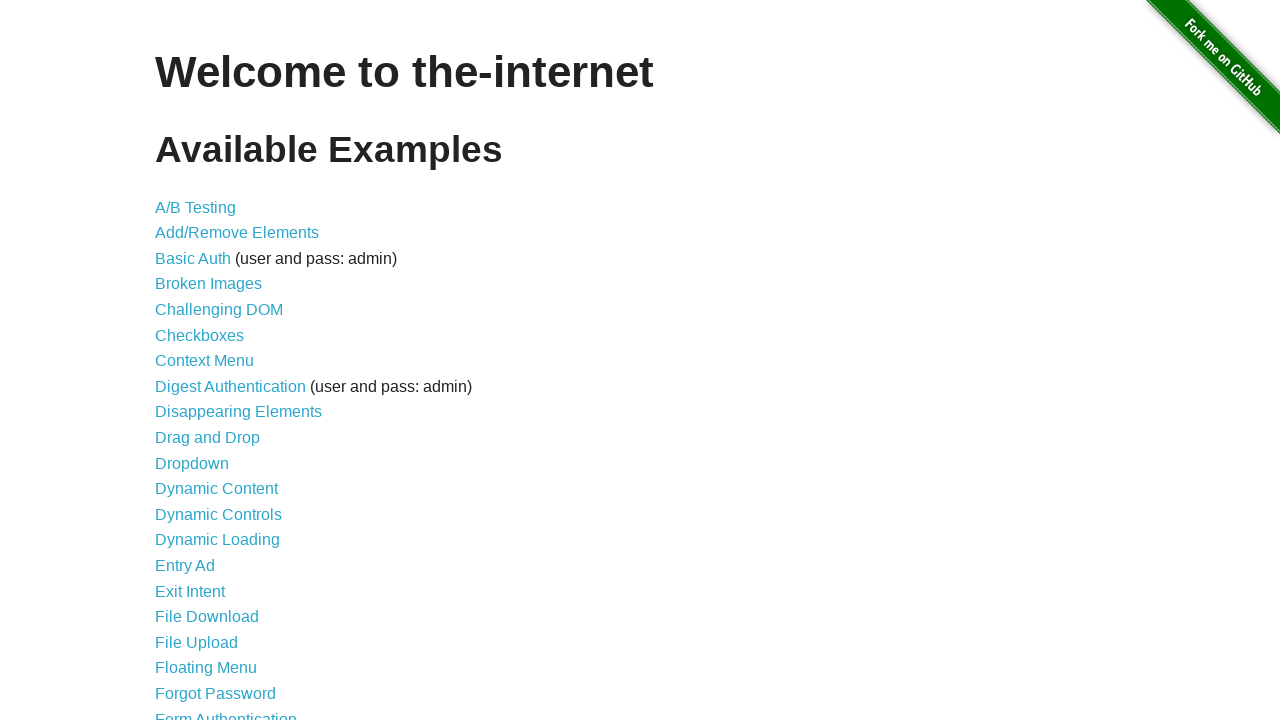

Navigated to A/B test page
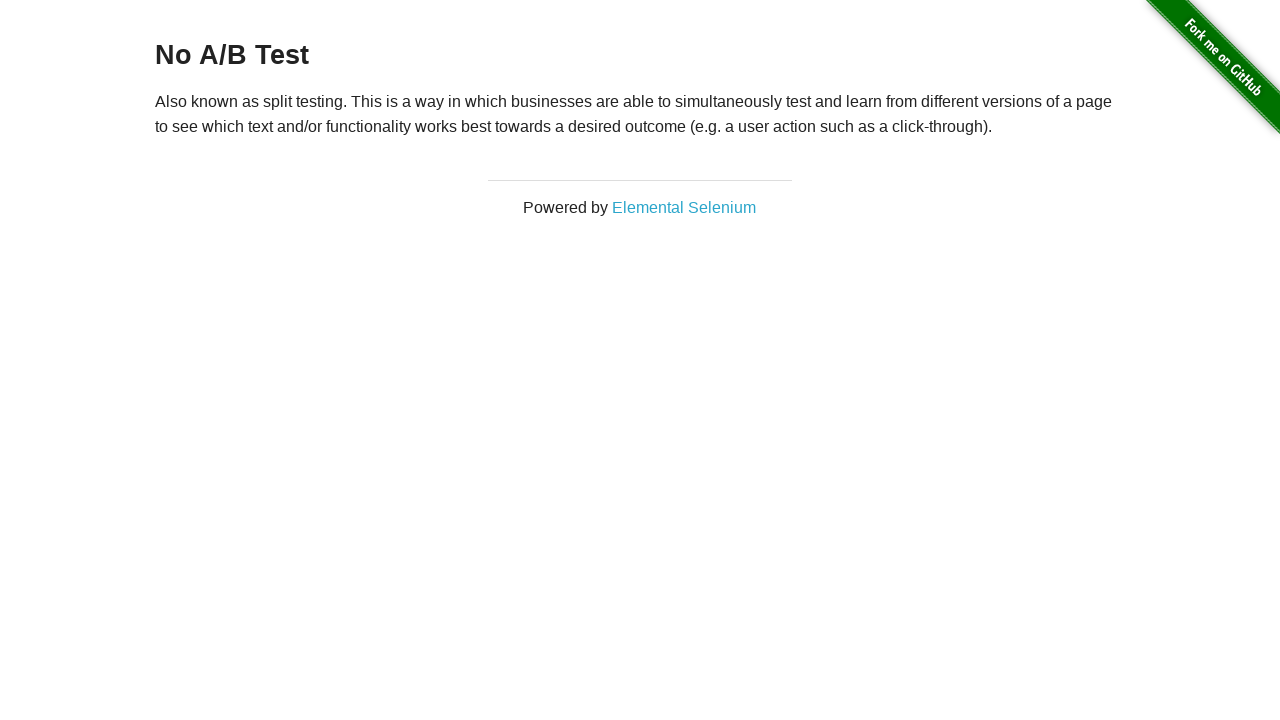

Retrieved heading text from page
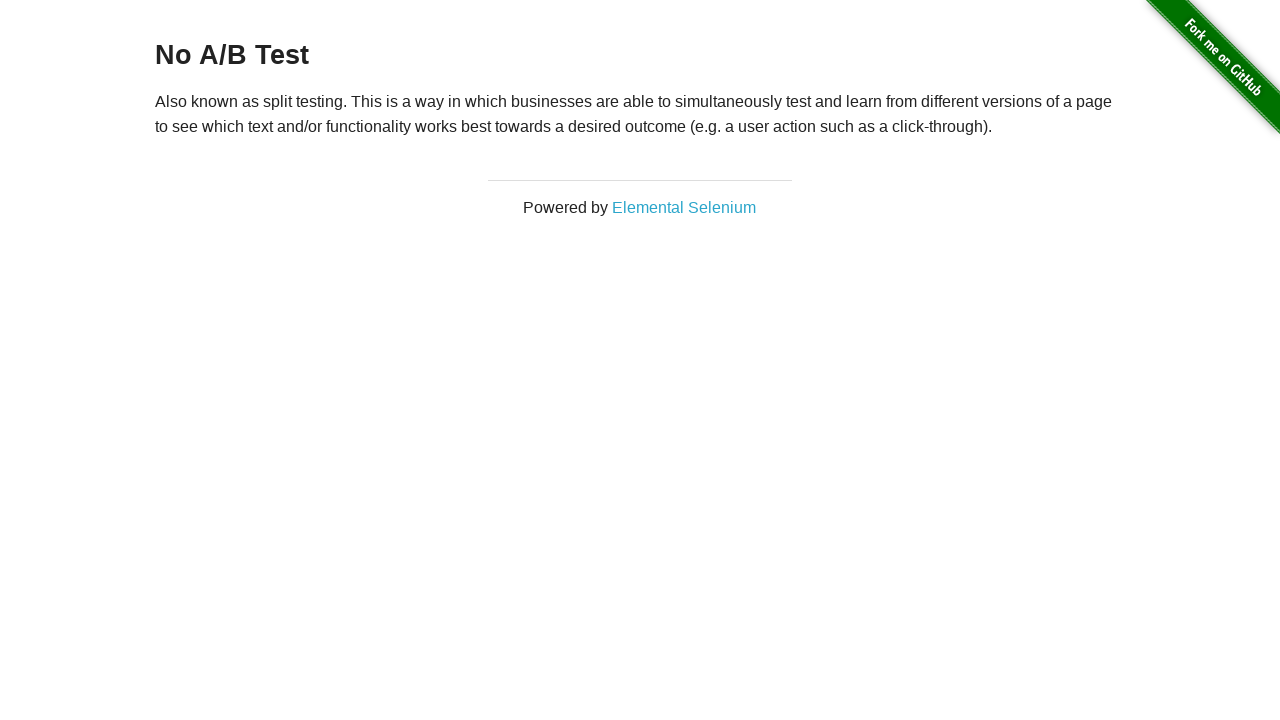

Verified page displays 'No A/B Test' confirming opt-out cookie worked
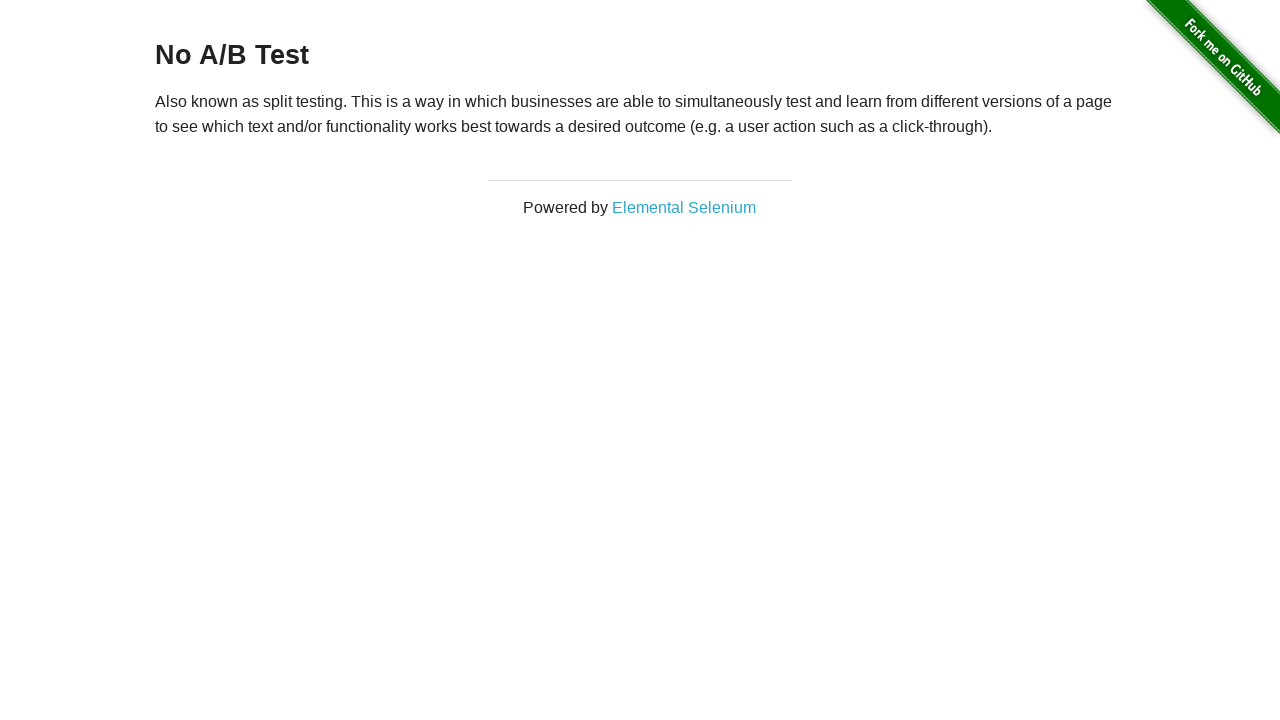

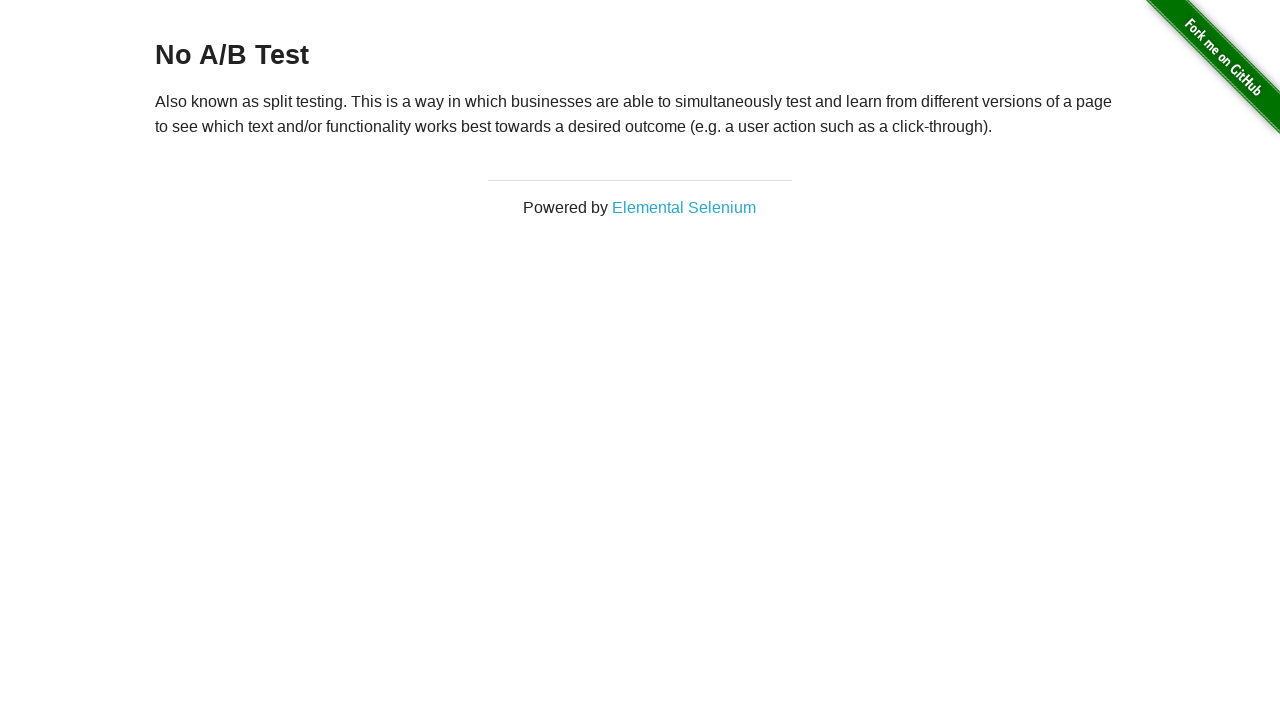